Tests JavaScript alert handling by clicking a button to trigger an alert, accepting it, and verifying the result message

Starting URL: https://the-internet.herokuapp.com/javascript_alerts

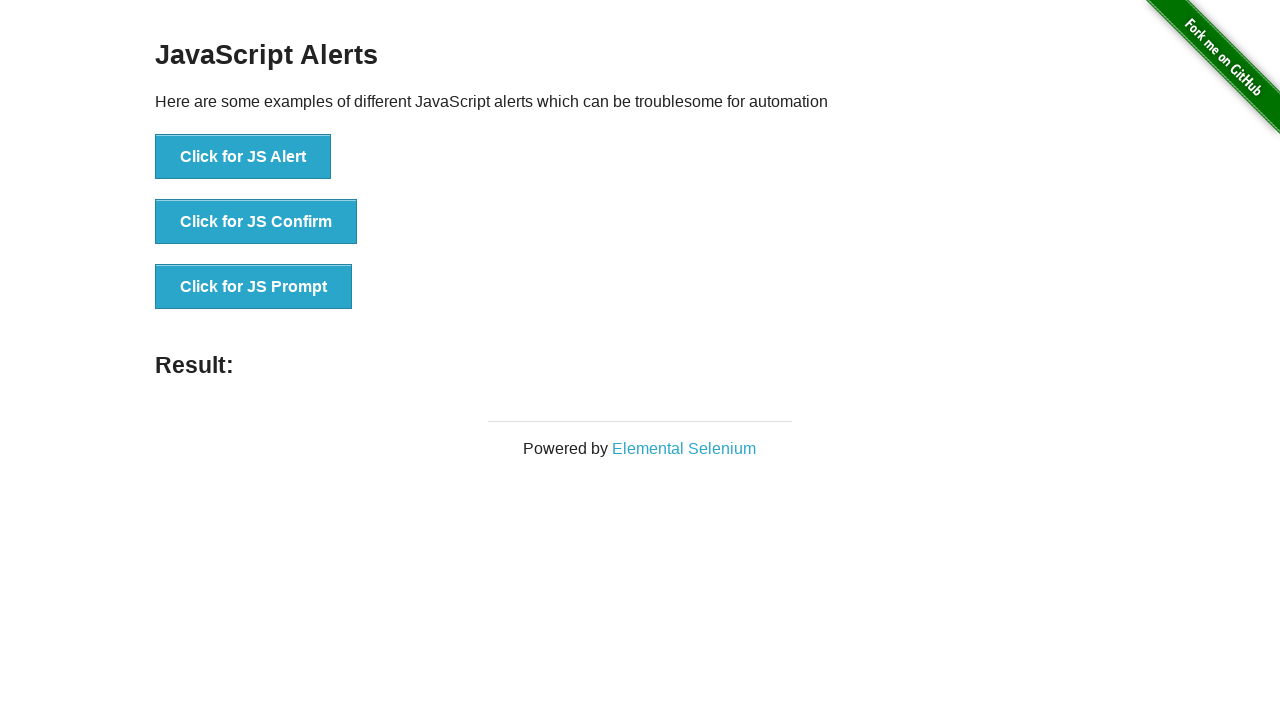

Set up dialog handler to accept alerts
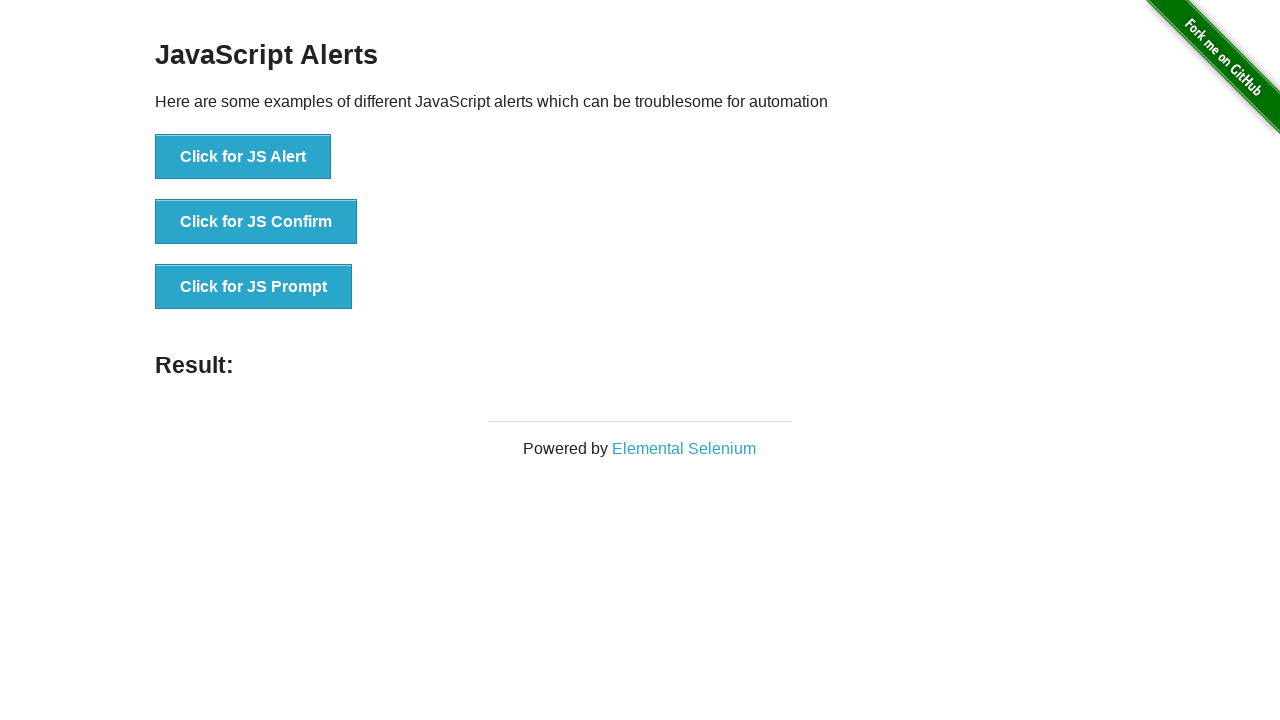

Clicked button to trigger JavaScript alert at (243, 157) on xpath=//button[text()='Click for JS Alert']
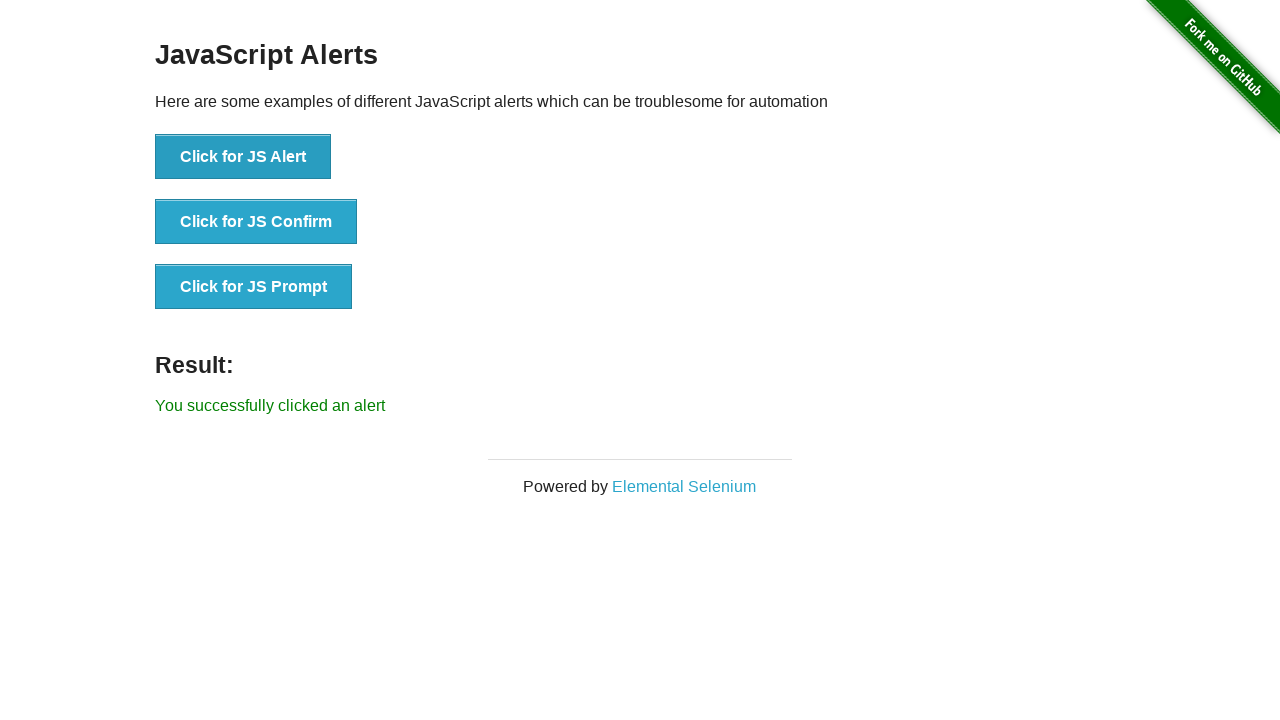

Result message element loaded
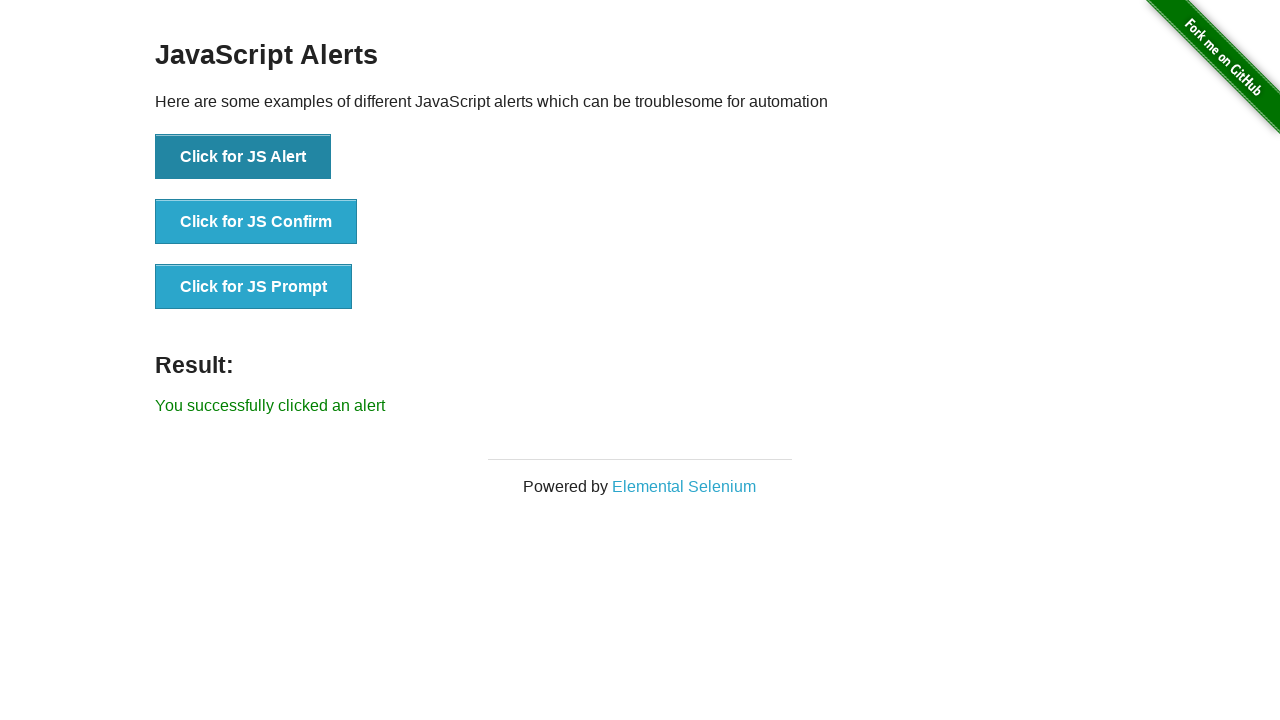

Retrieved result text content
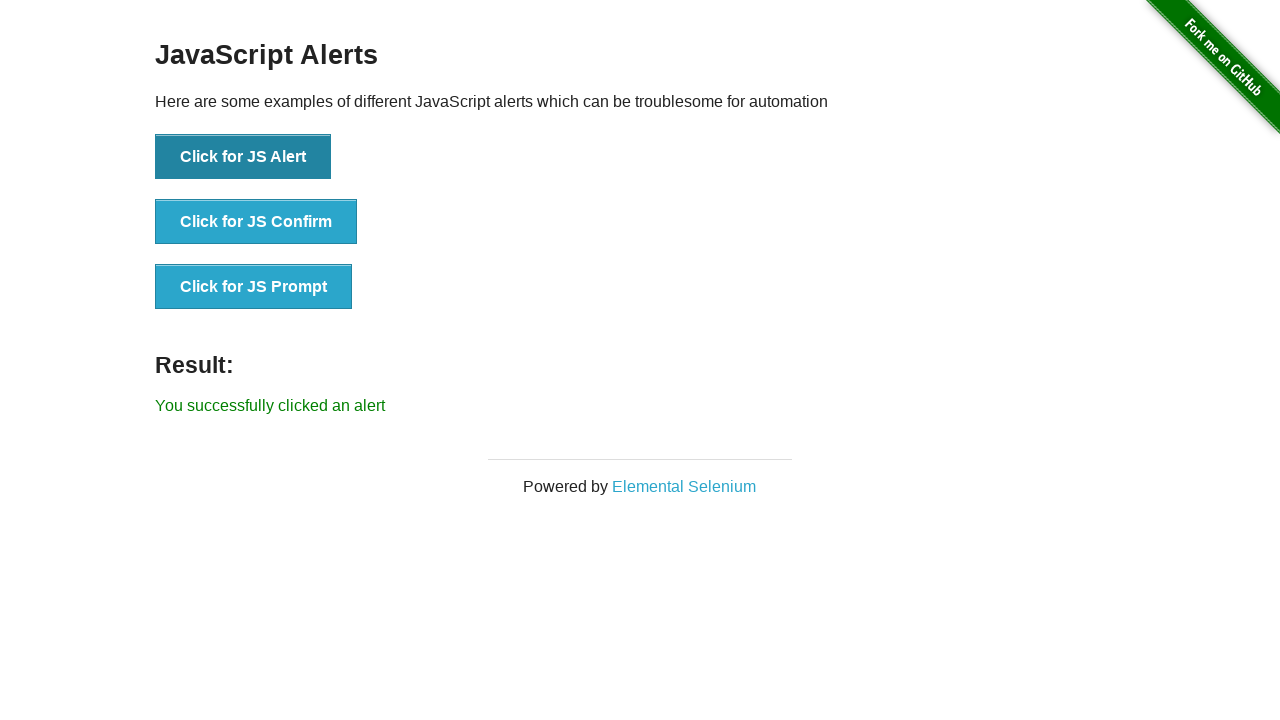

Verified result text matches expected message: 'You successfully clicked an alert'
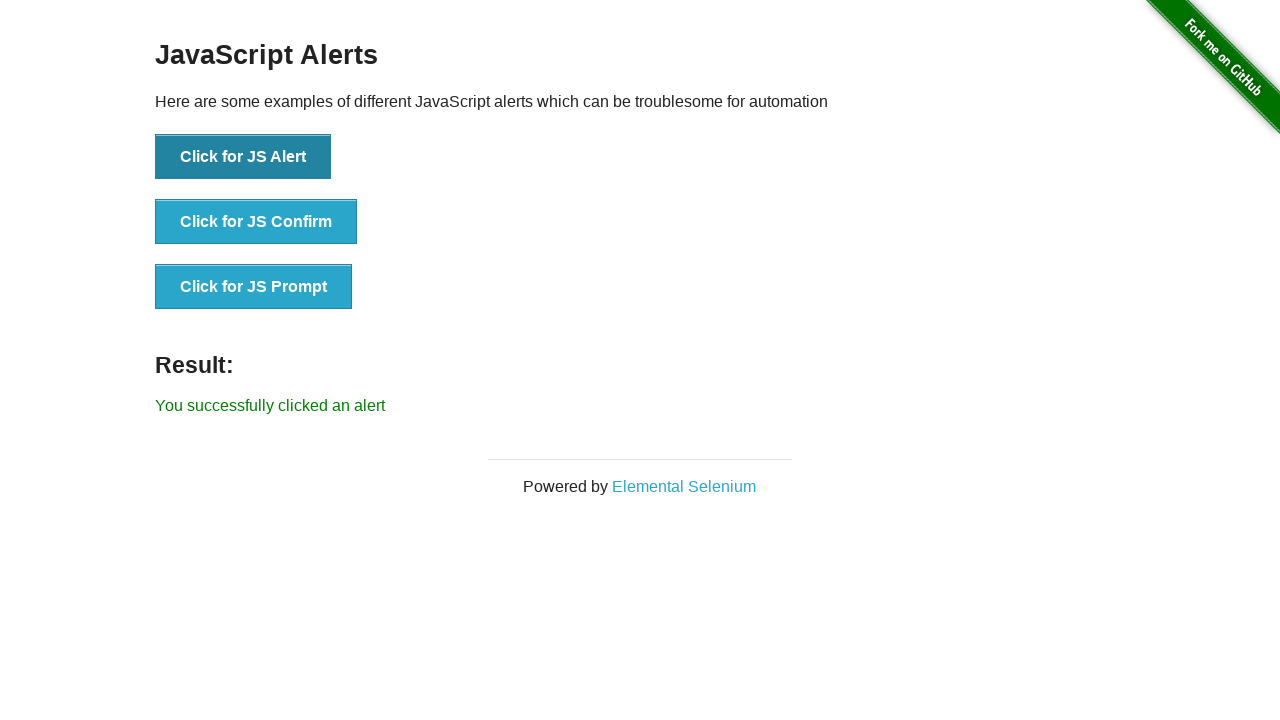

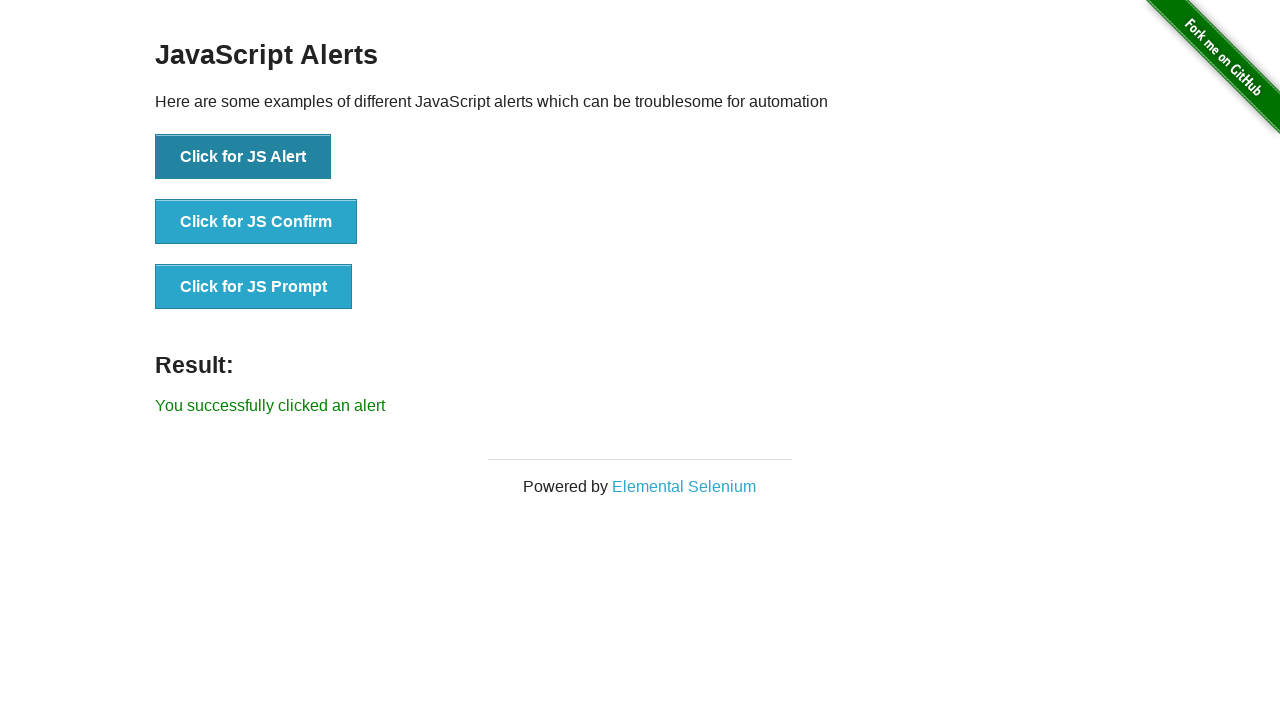